Tests tooltip functionality by hovering over a button and verifying the tooltip text appears

Starting URL: https://demoqa.com/tool-tips

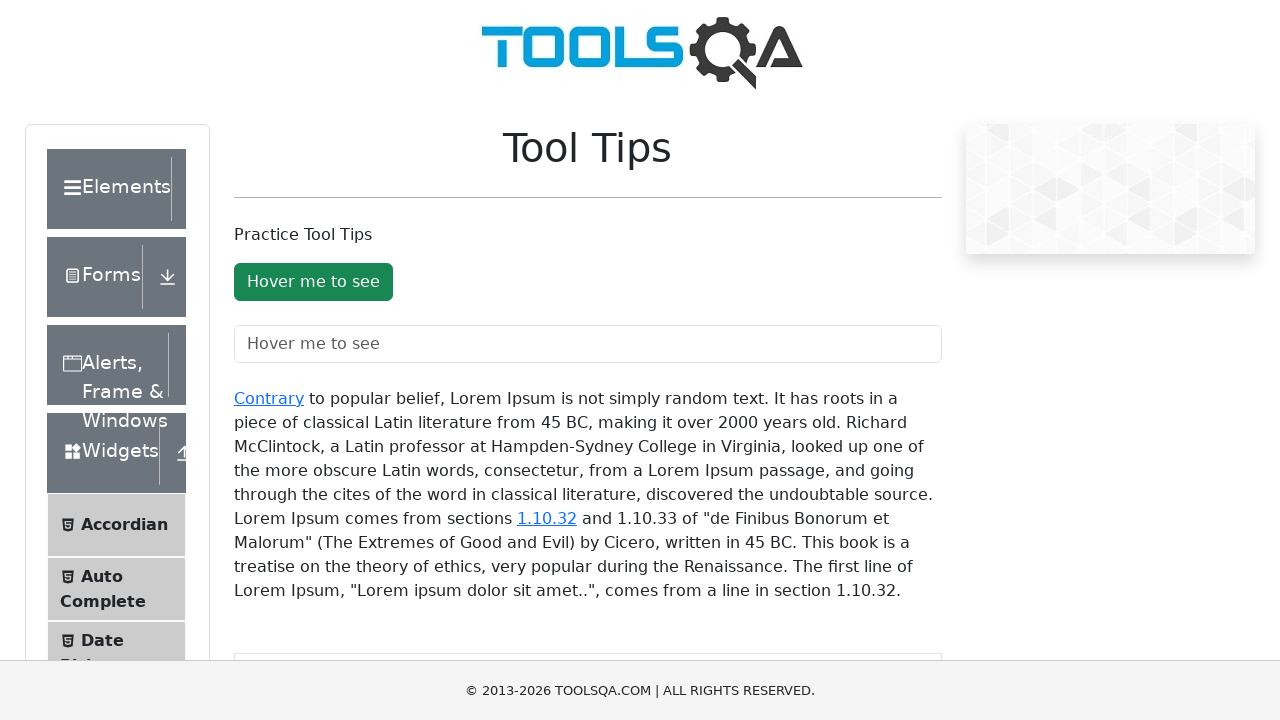

Located tooltip button element with ID 'toolTipButton'
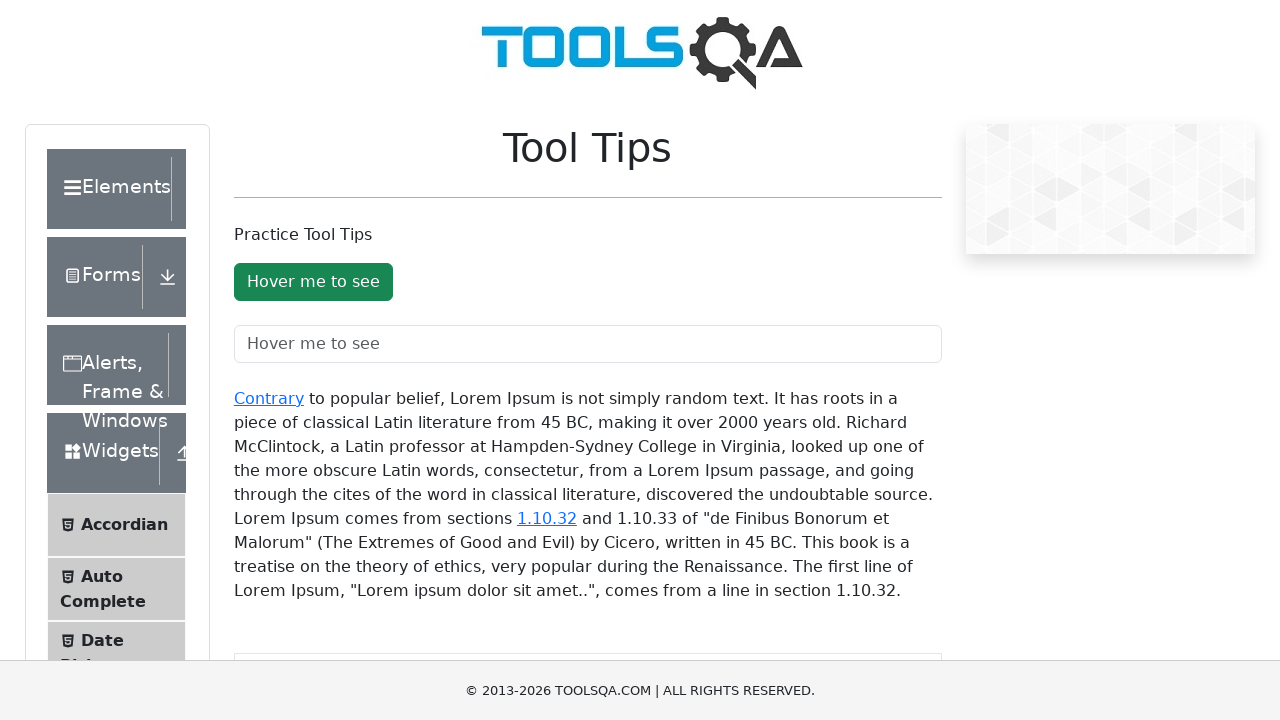

Hovered over the tooltip button to trigger tooltip at (313, 282) on #toolTipButton
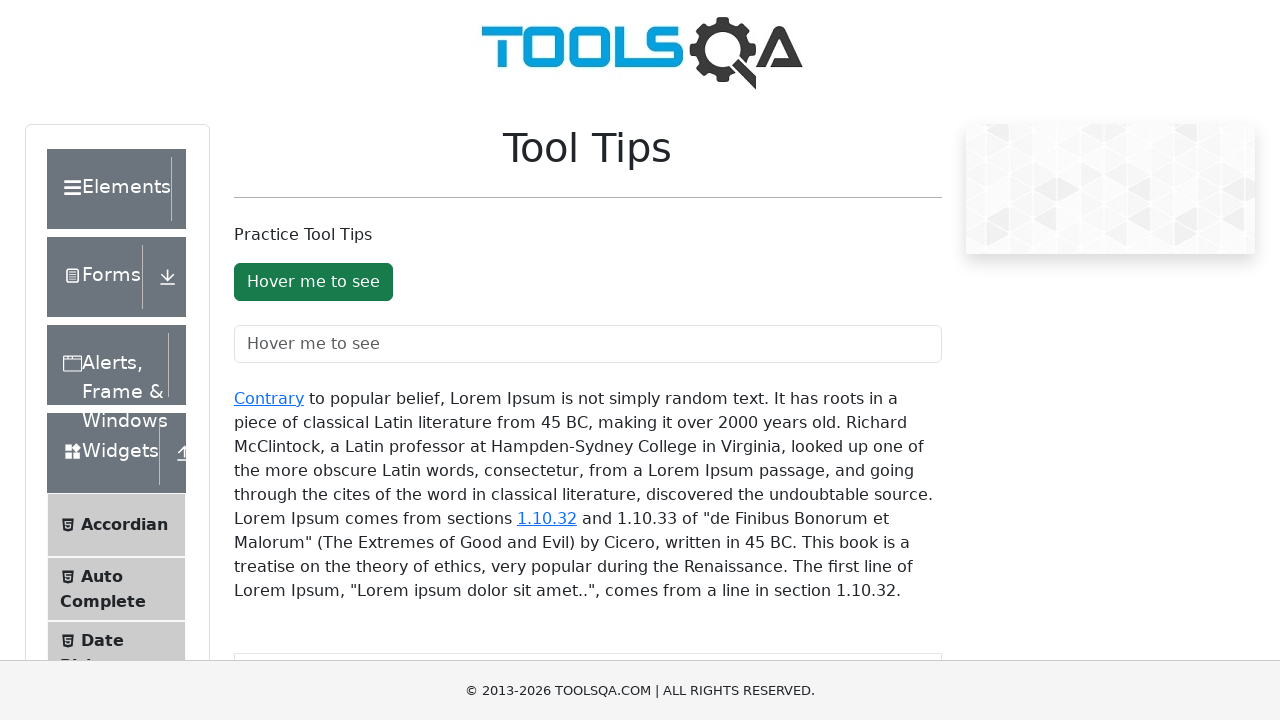

Located tooltip element with class 'tooltip-inner'
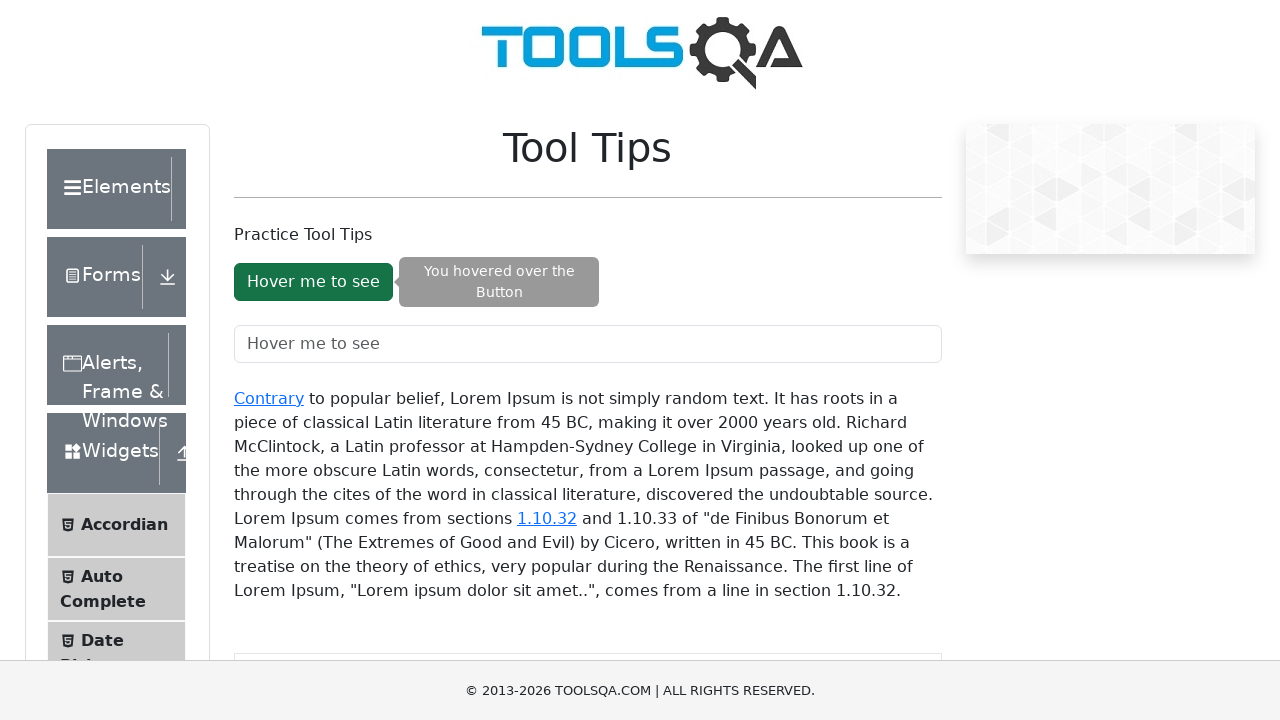

Tooltip became visible after hovering
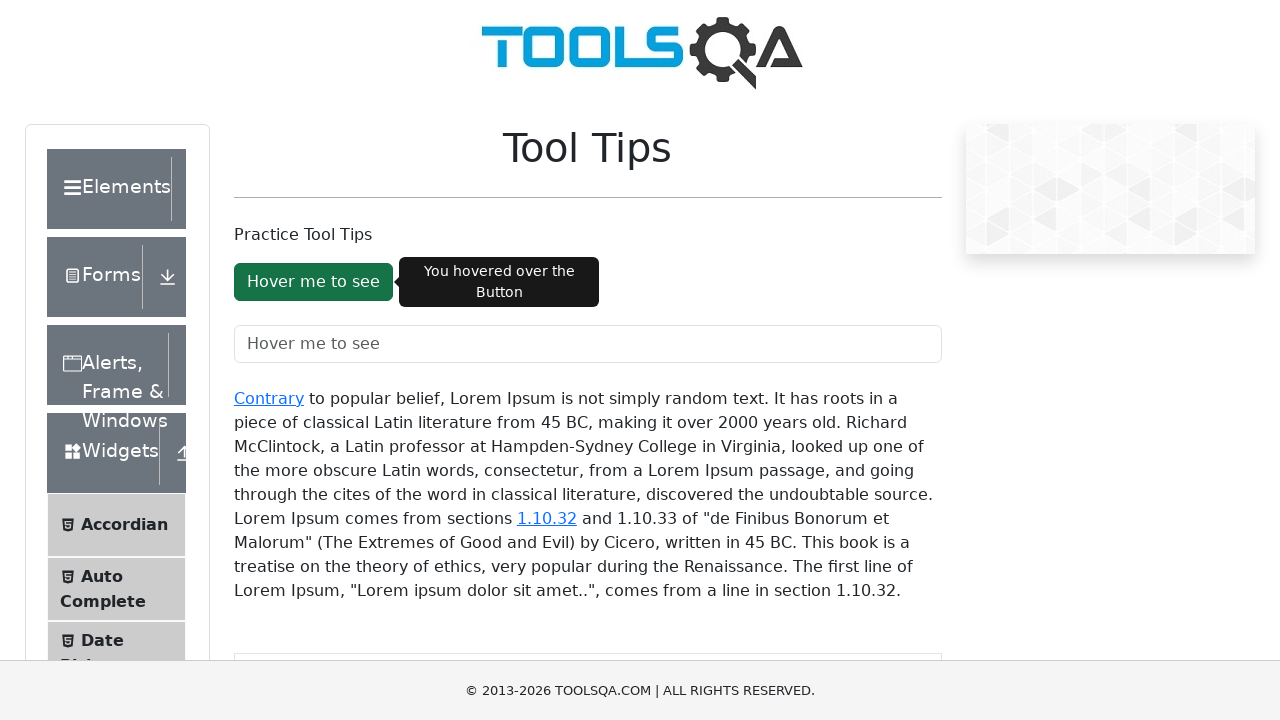

Verified tooltip text is 'You hovered over the Button'
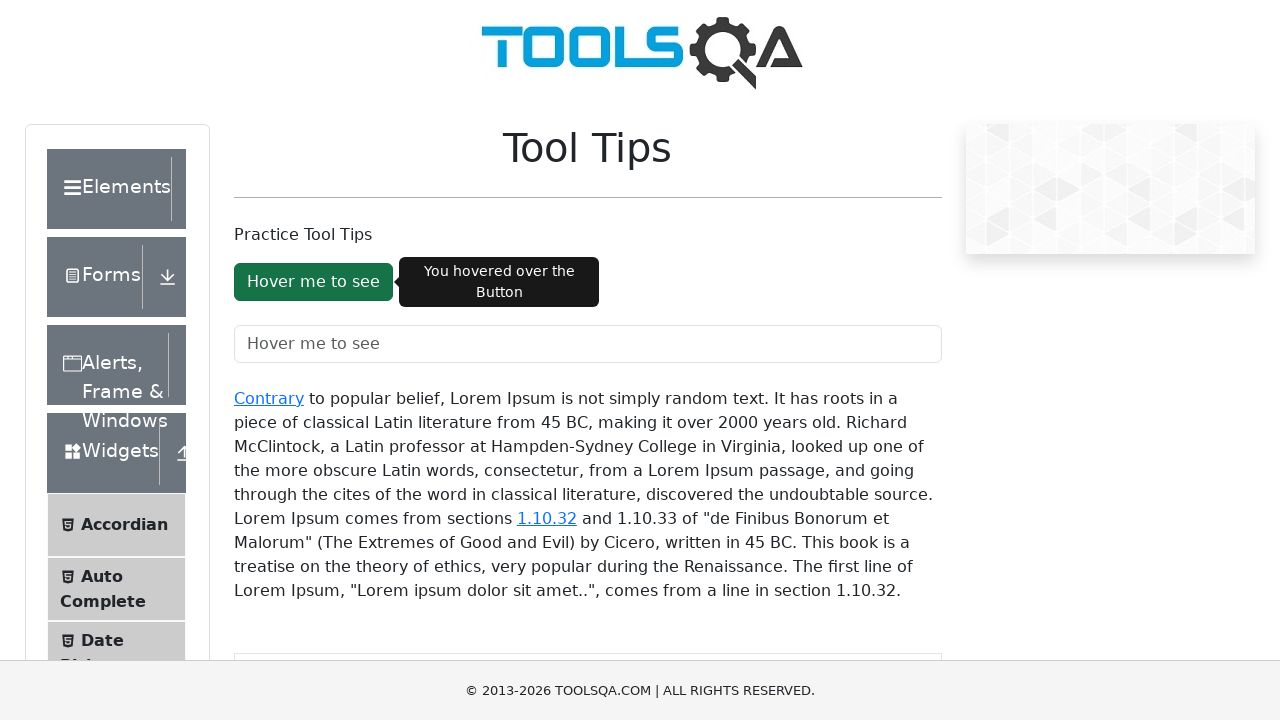

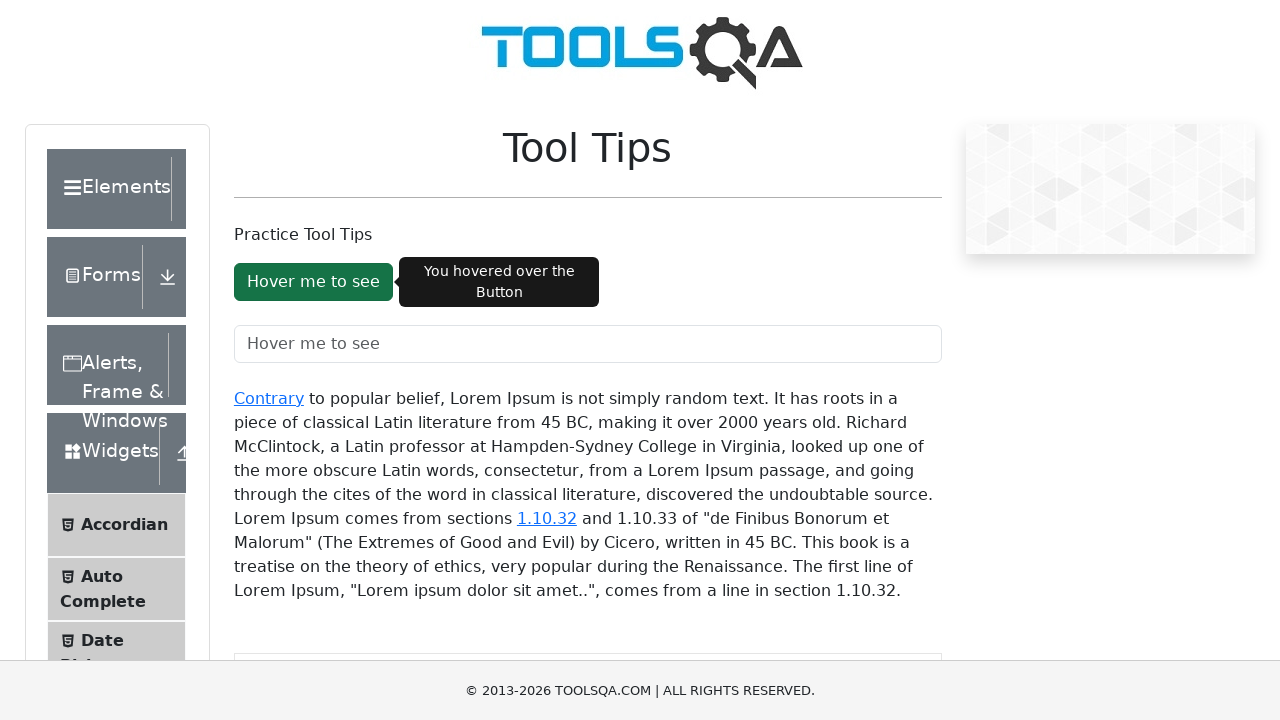